Tests that the Clear completed button displays correct text after completing an item

Starting URL: https://demo.playwright.dev/todomvc

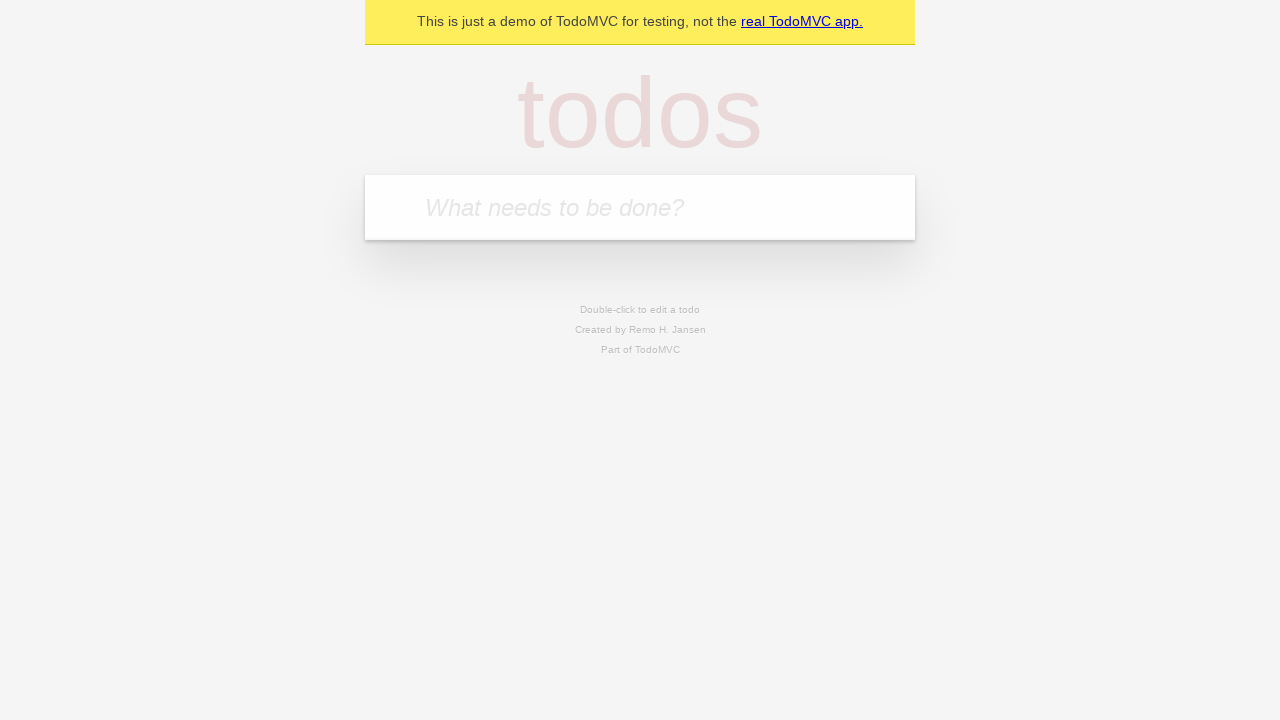

Filled todo input with 'buy some cheese' on internal:attr=[placeholder="What needs to be done?"i]
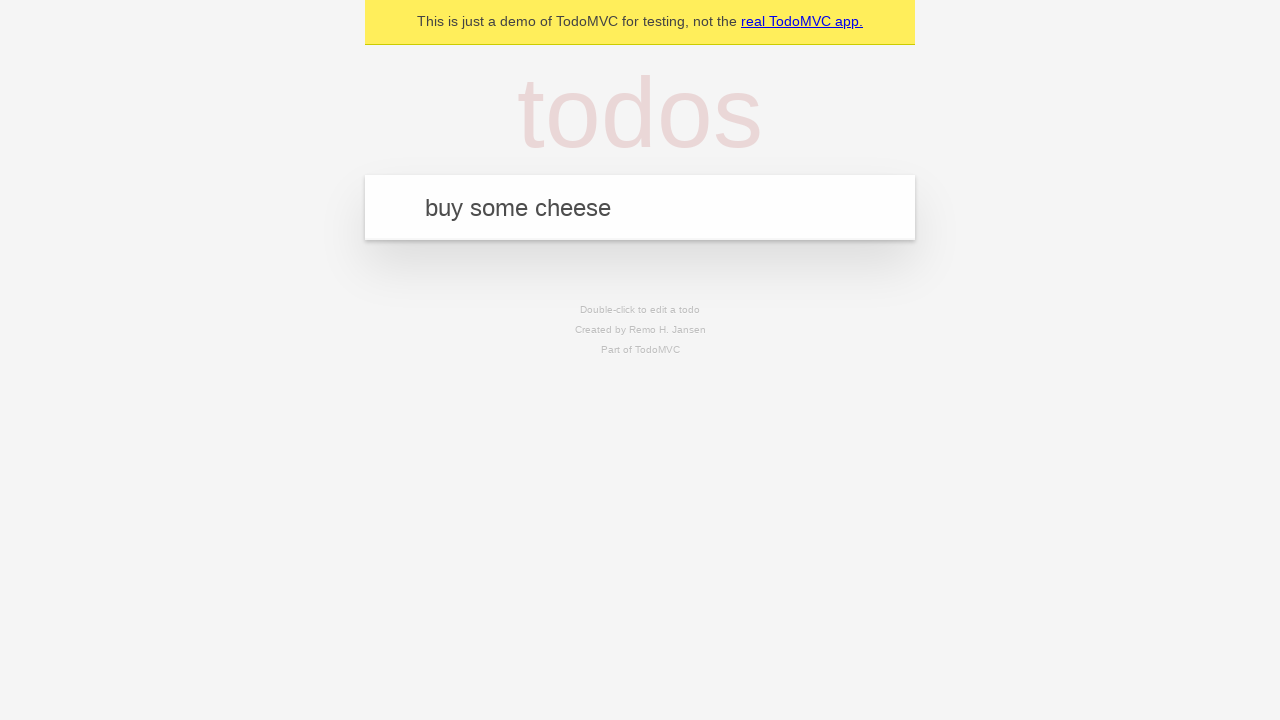

Pressed Enter to add todo 'buy some cheese' on internal:attr=[placeholder="What needs to be done?"i]
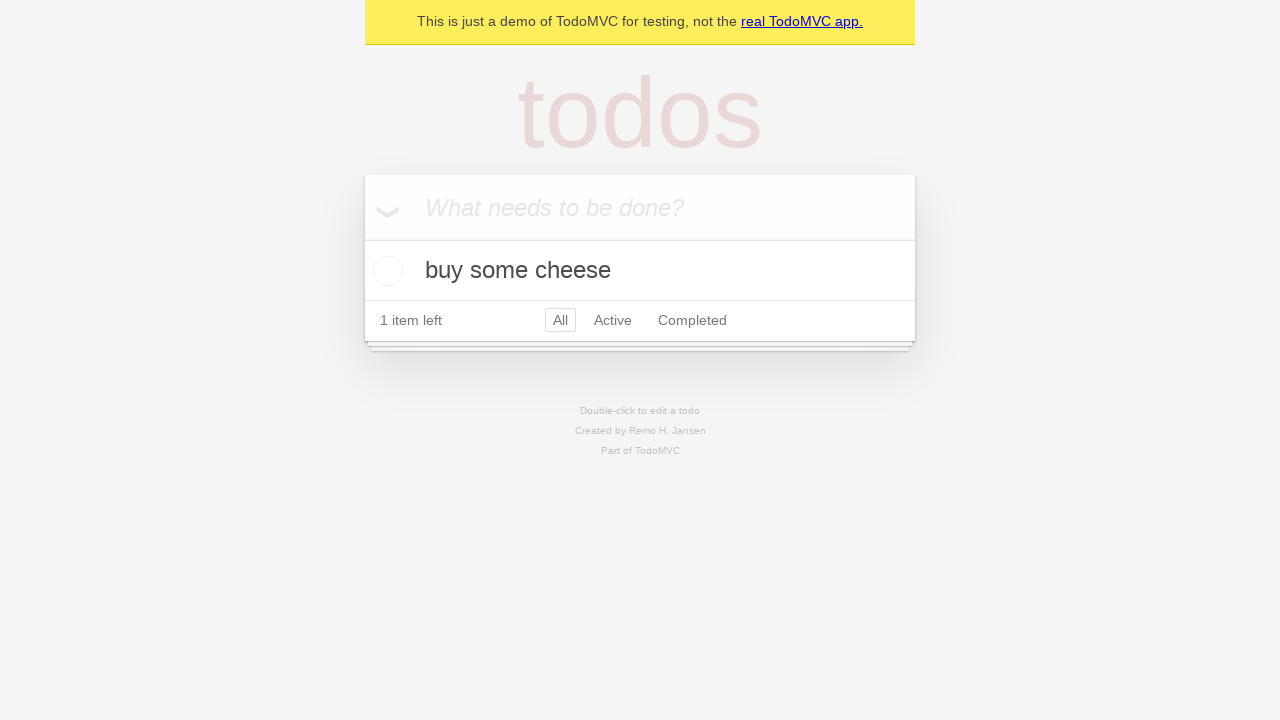

Filled todo input with 'feed the cat' on internal:attr=[placeholder="What needs to be done?"i]
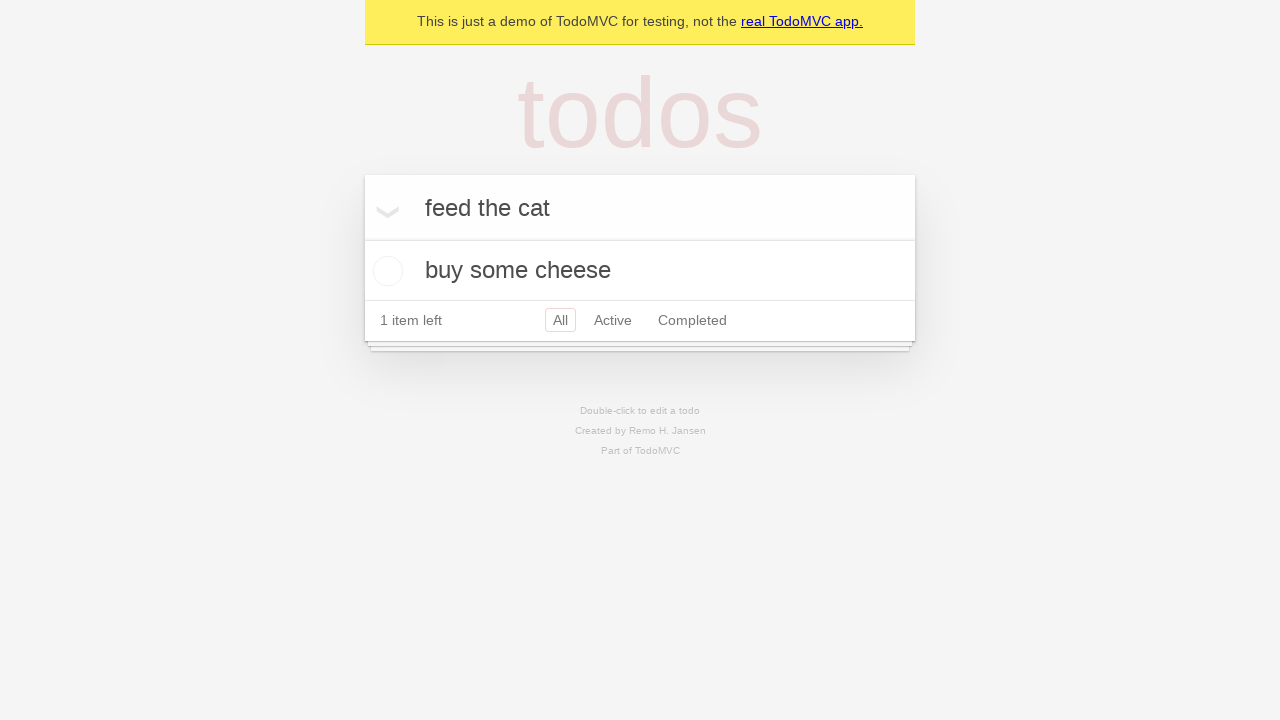

Pressed Enter to add todo 'feed the cat' on internal:attr=[placeholder="What needs to be done?"i]
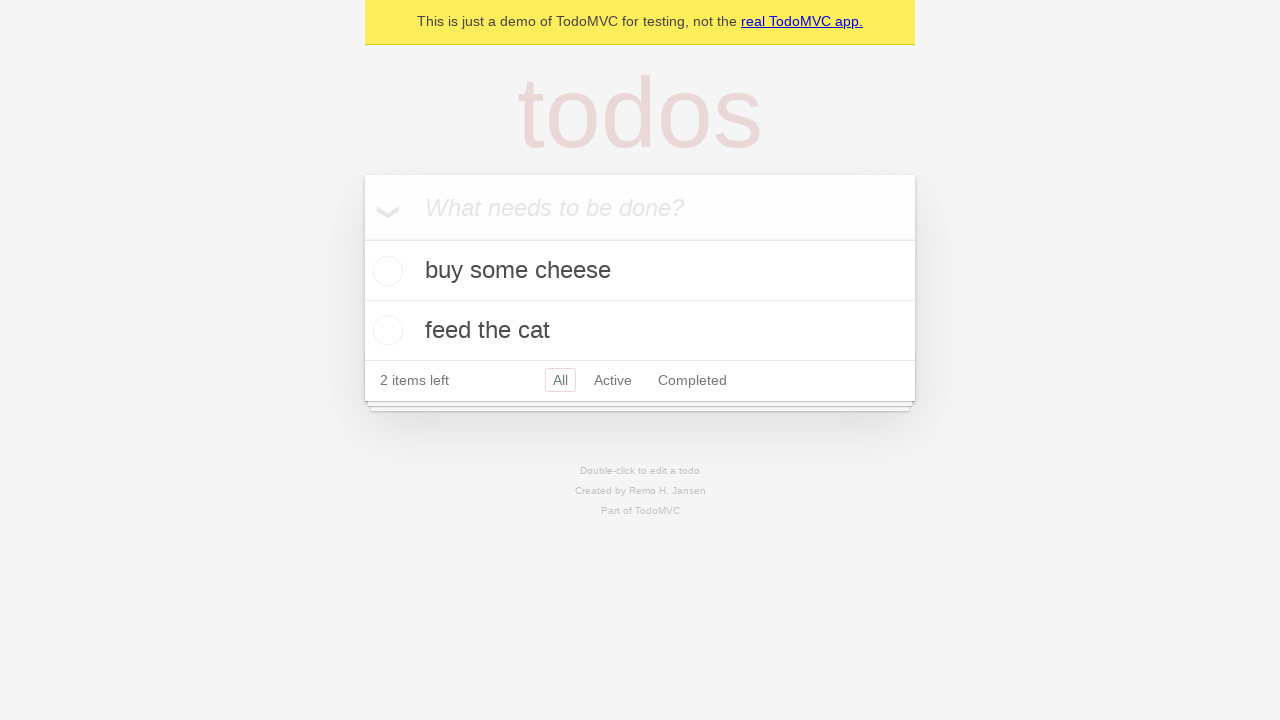

Filled todo input with 'book a doctors appointment' on internal:attr=[placeholder="What needs to be done?"i]
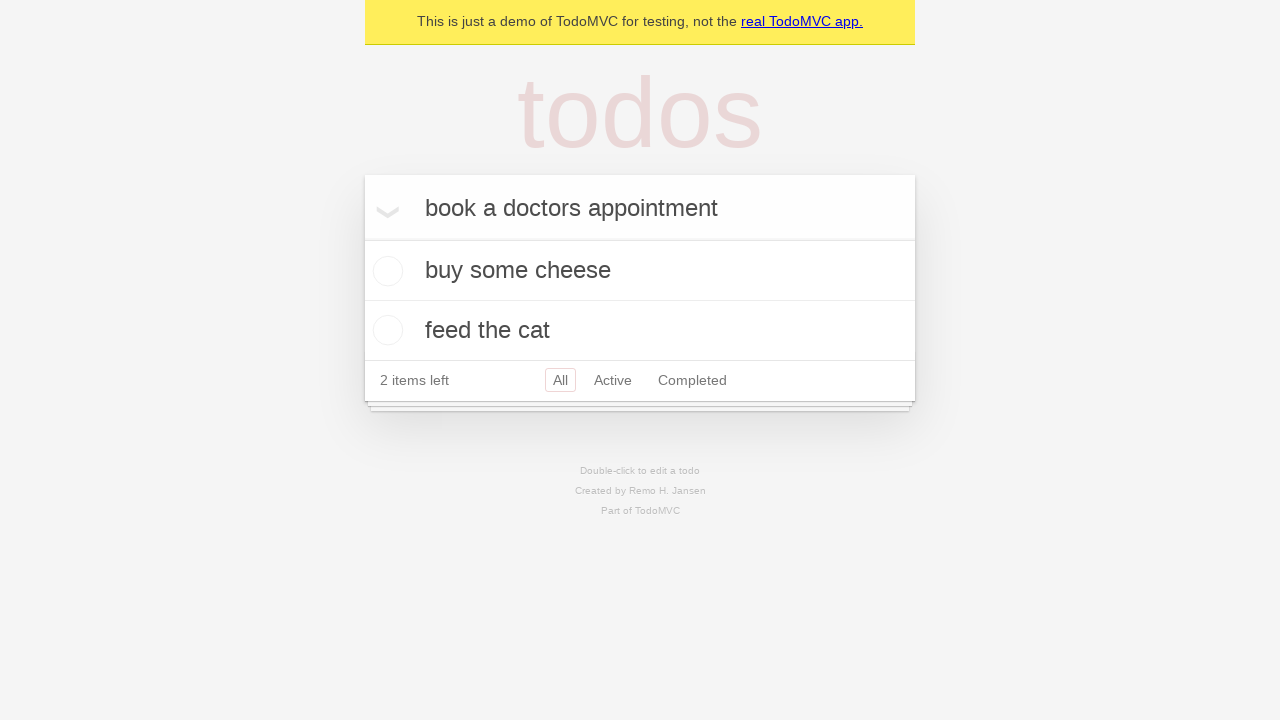

Pressed Enter to add todo 'book a doctors appointment' on internal:attr=[placeholder="What needs to be done?"i]
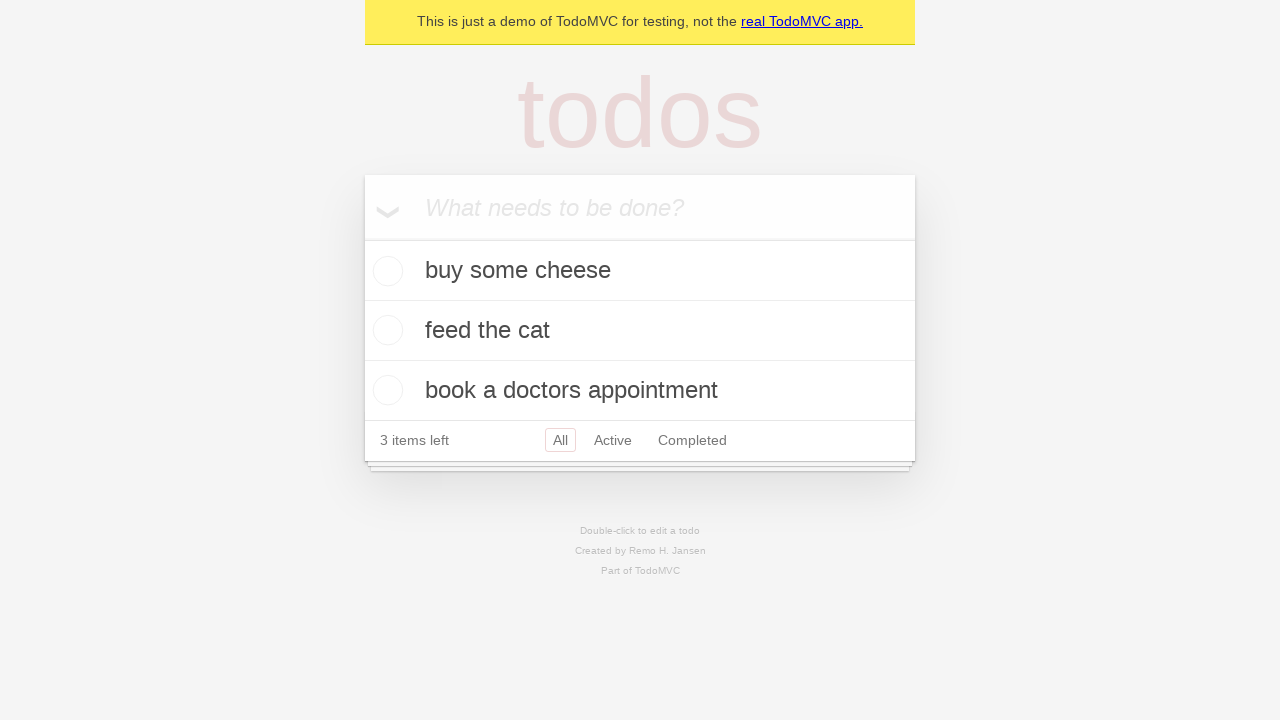

Checked the first todo item as completed at (385, 271) on .todo-list li .toggle >> nth=0
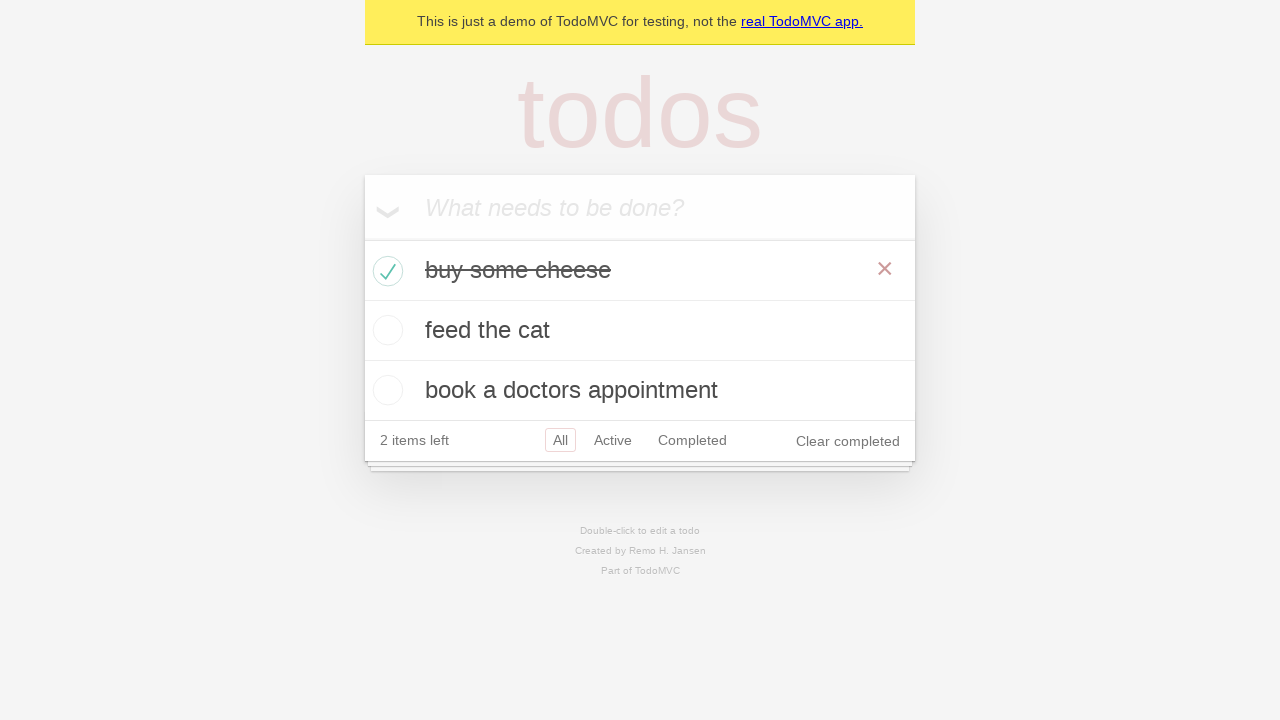

Clear completed button appeared after marking item complete
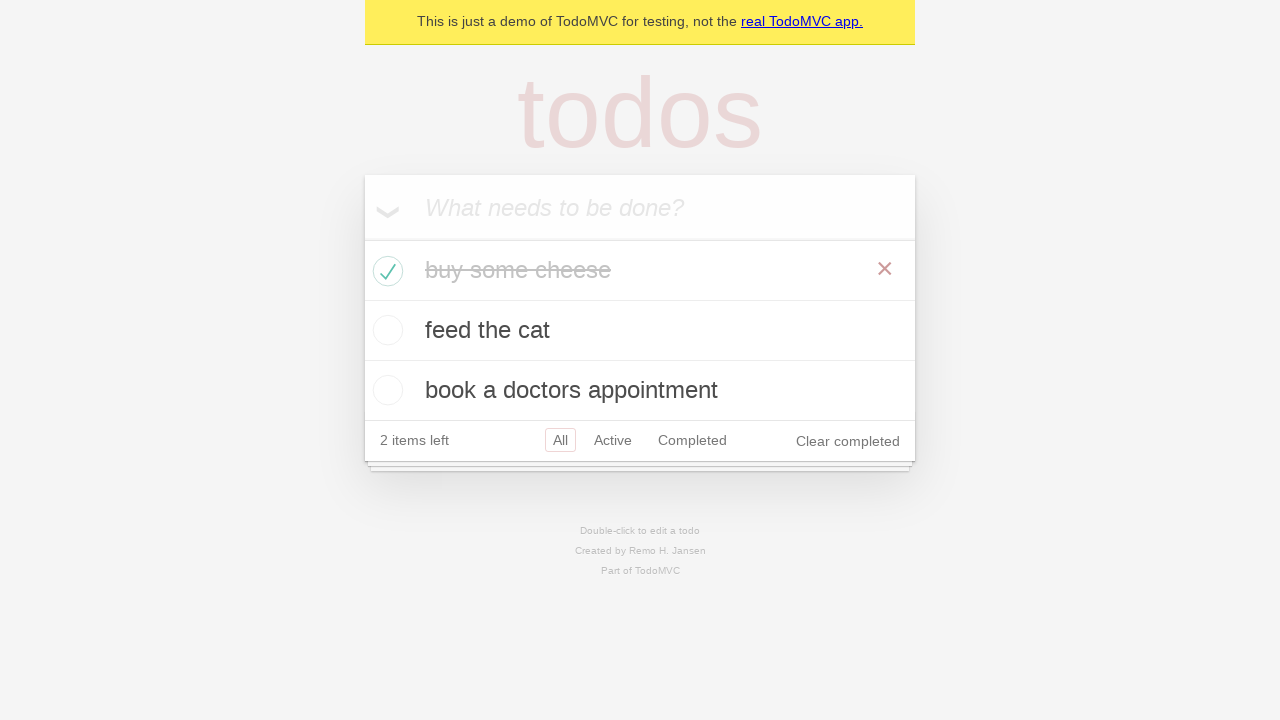

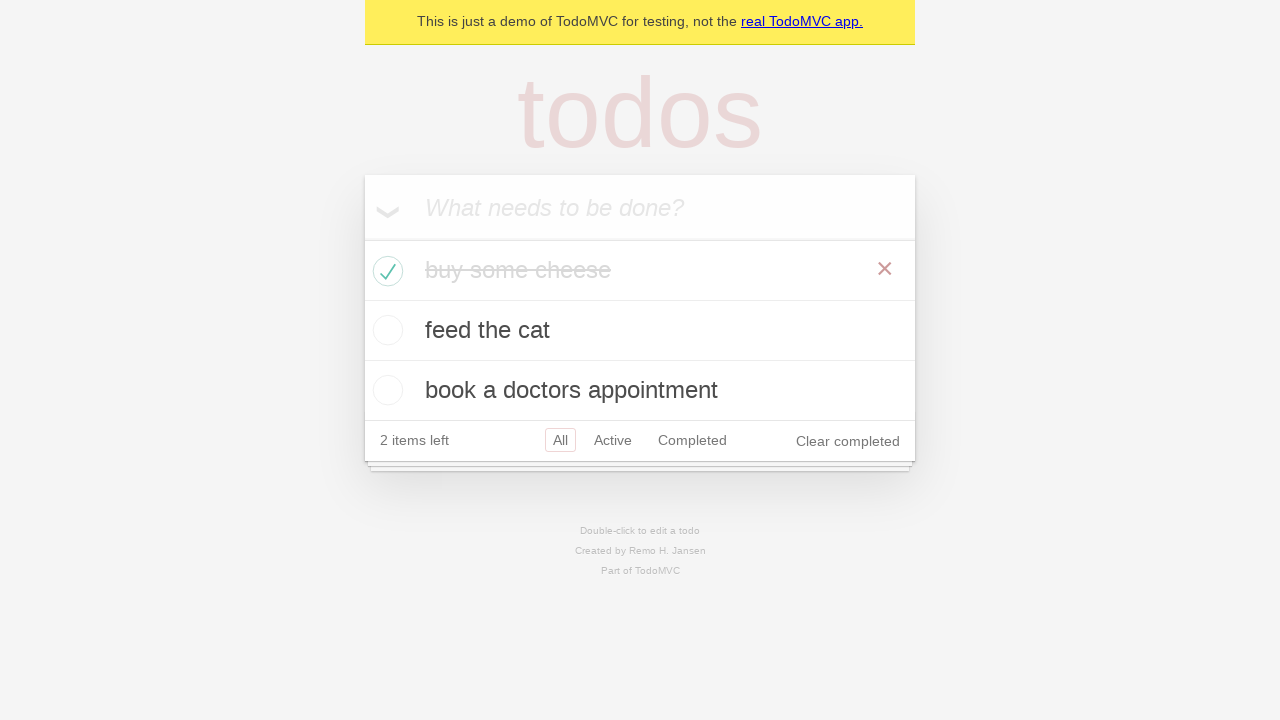